Tests various UI interactions including showing/hiding elements, handling JavaScript alert and confirm dialogs, hovering over elements, and interacting with content inside an iframe.

Starting URL: http://www.rahulshettyacademy.com/AutomationPractice

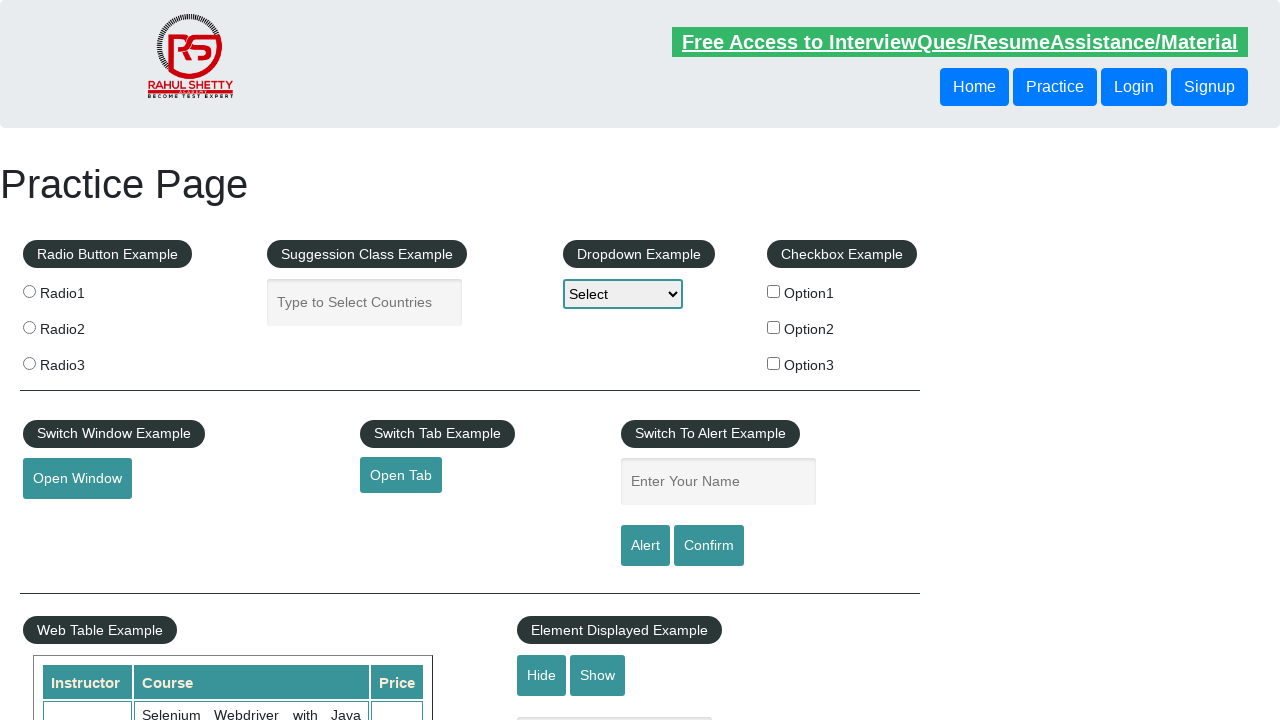

Verified that text element is visible
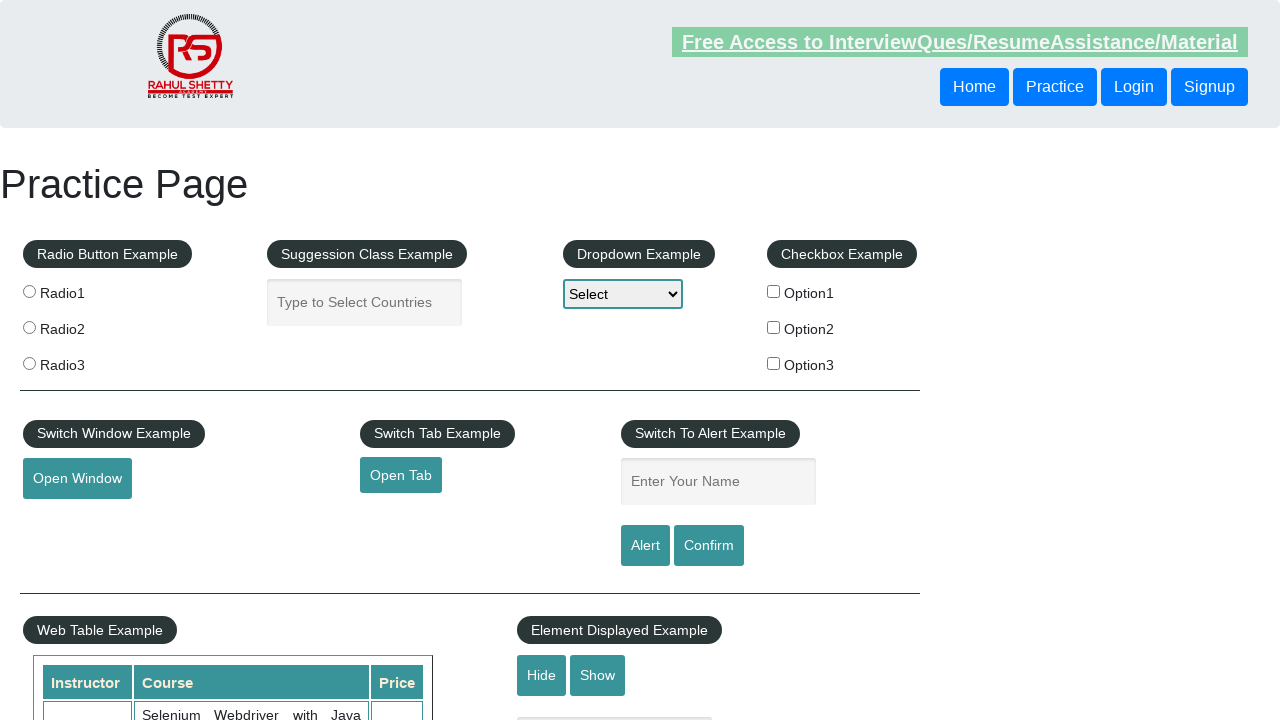

Clicked hide button to hide text element at (542, 675) on #hide-textbox
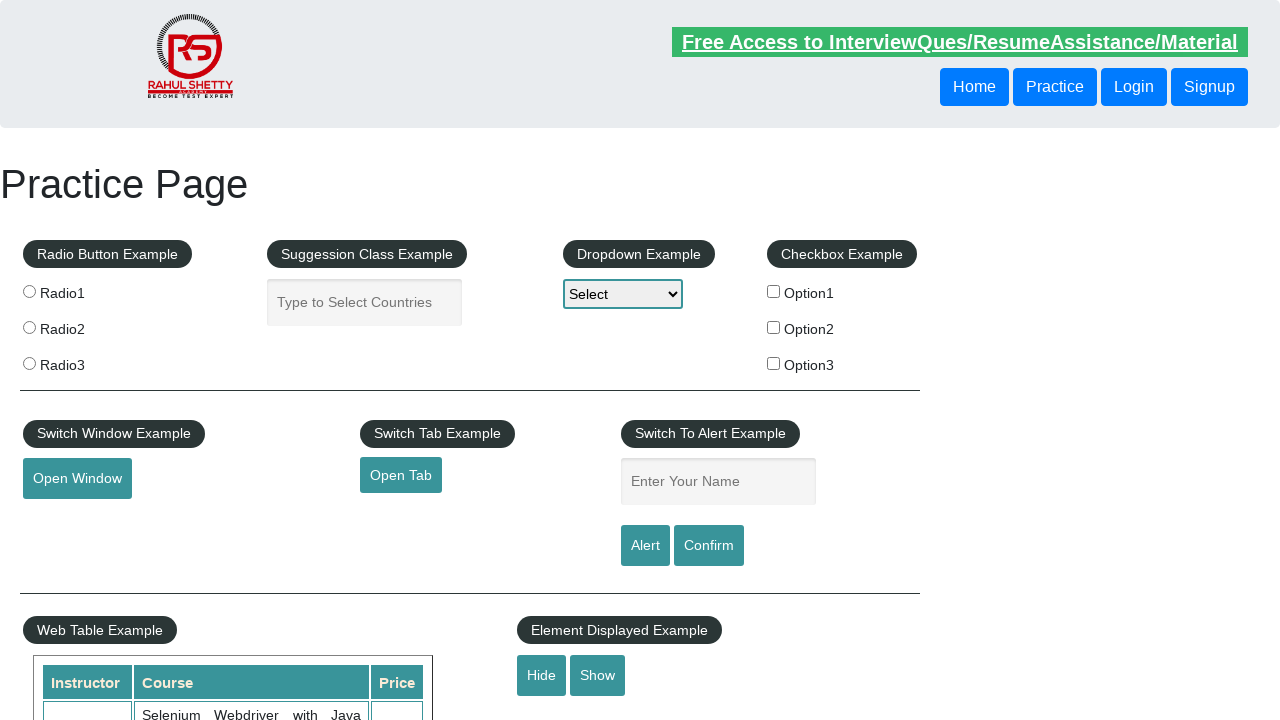

Verified that text element is now hidden
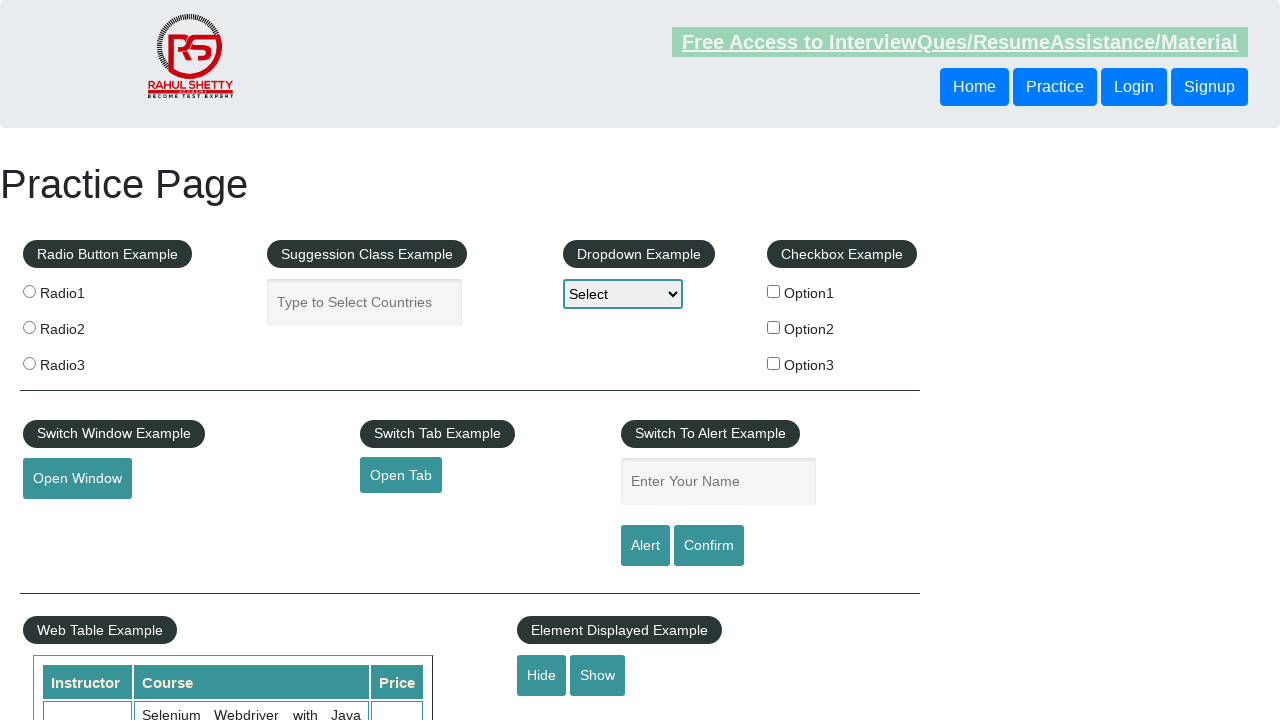

Set up dialog handler to automatically accept alerts and confirmations
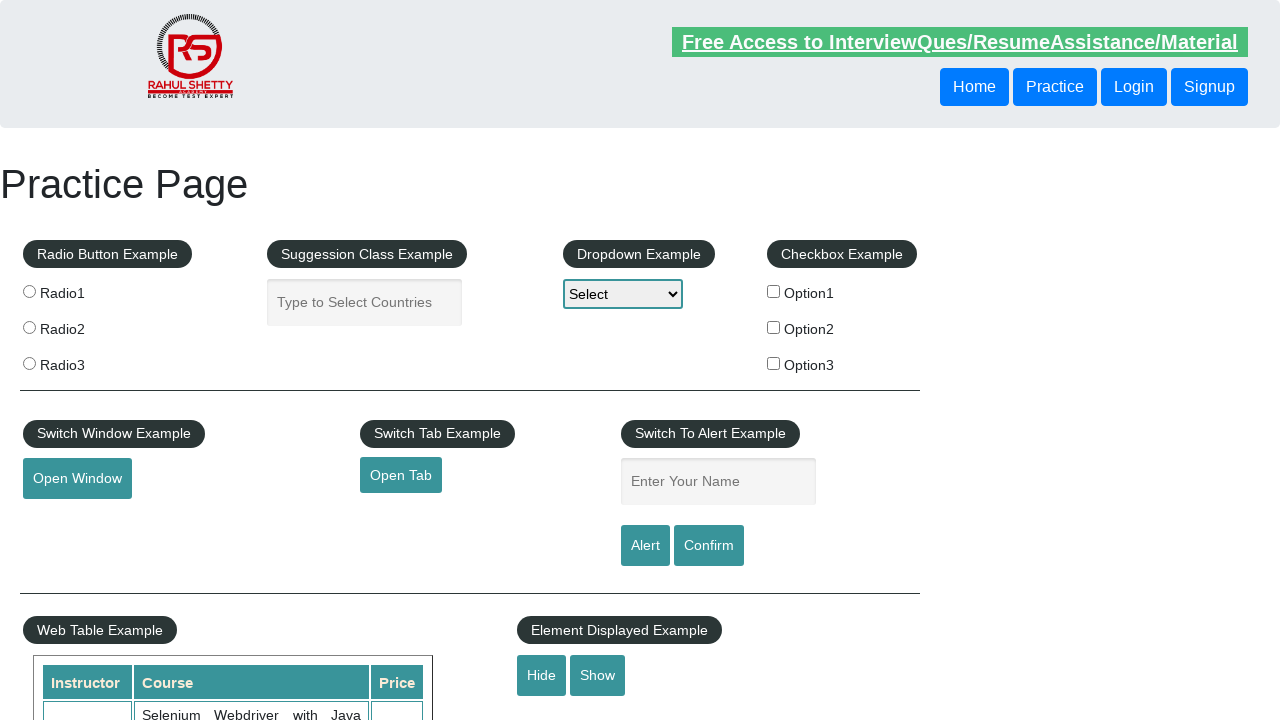

Clicked alert button to trigger JavaScript alert dialog at (645, 546) on #alertbtn
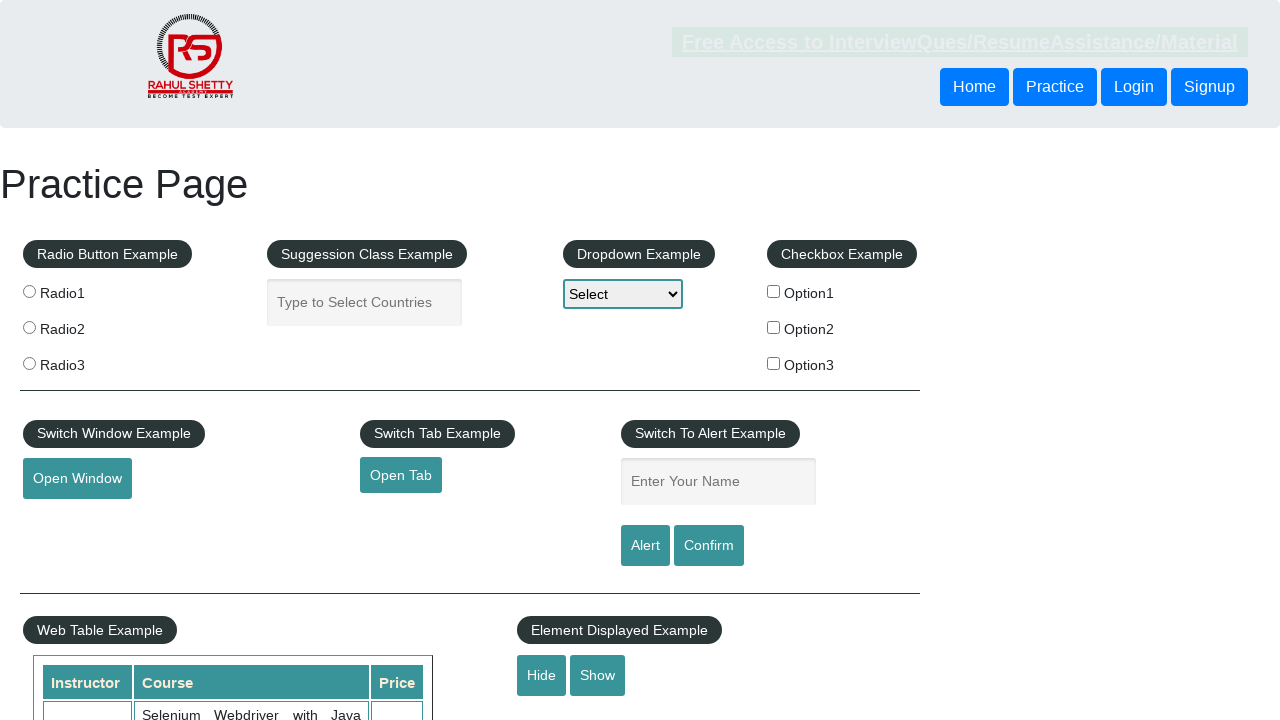

Clicked confirm button to trigger confirmation dialog at (709, 546) on #confirmbtn
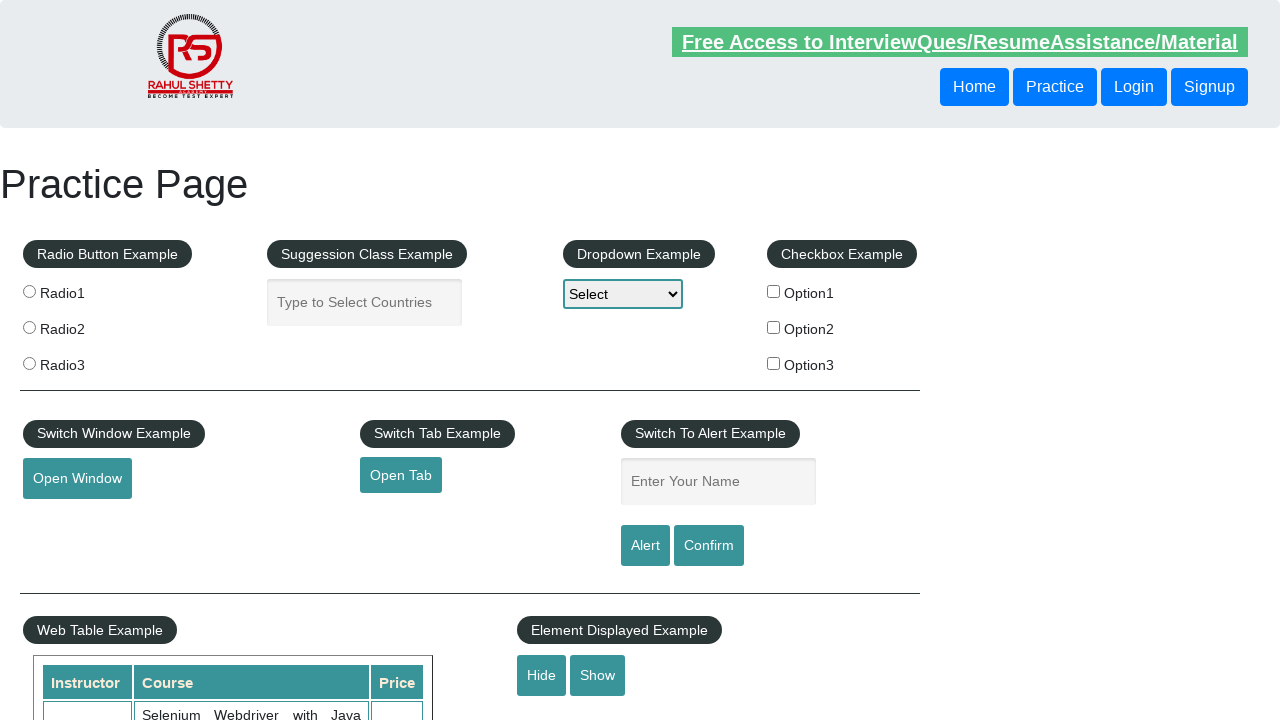

Hovered over mouse hover element to reveal dropdown options at (83, 361) on #mousehover
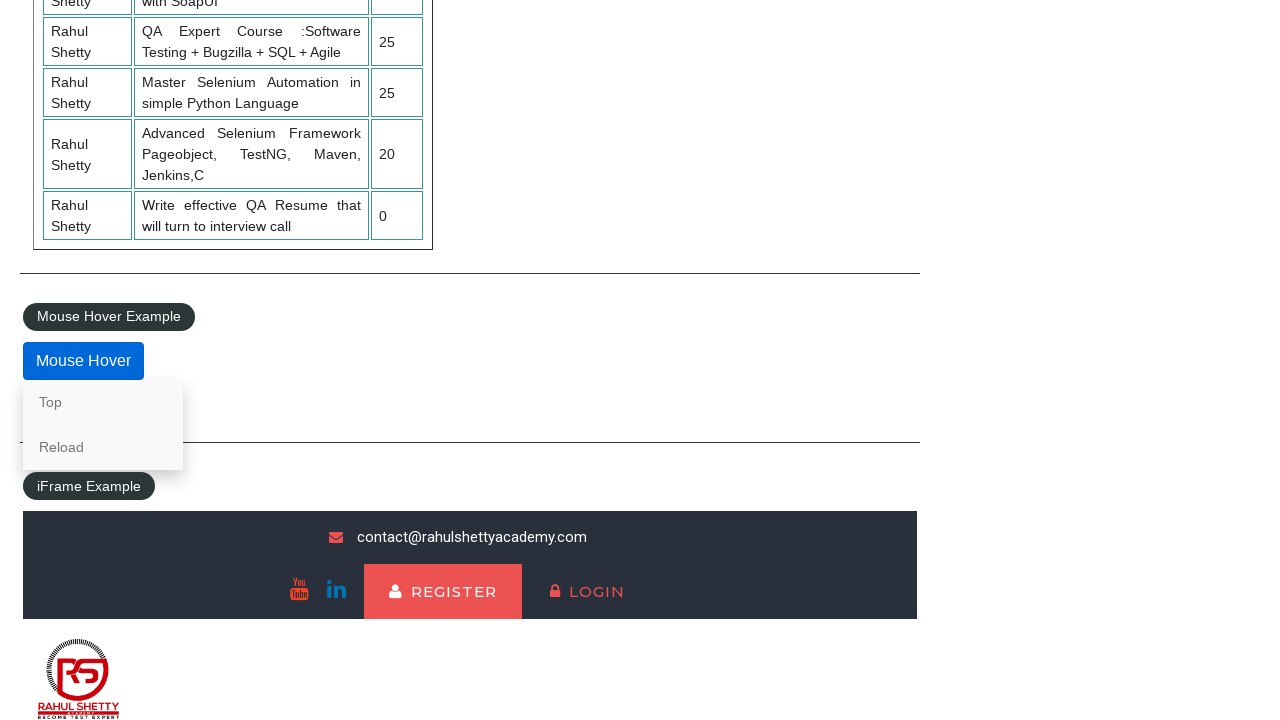

Clicked on learning path link inside iframe at (469, 675) on #courses-iframe >> internal:control=enter-frame >> li a[href="learning-path"]:vi
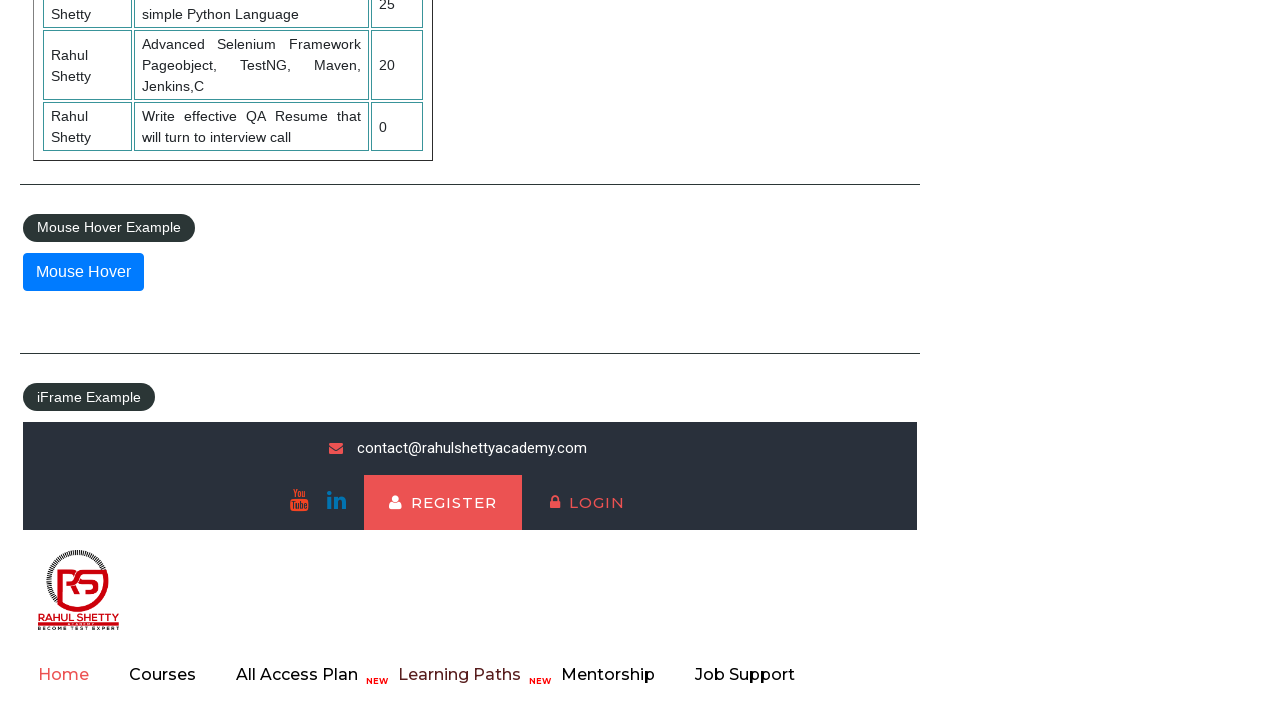

Verified that content loaded successfully in iframe
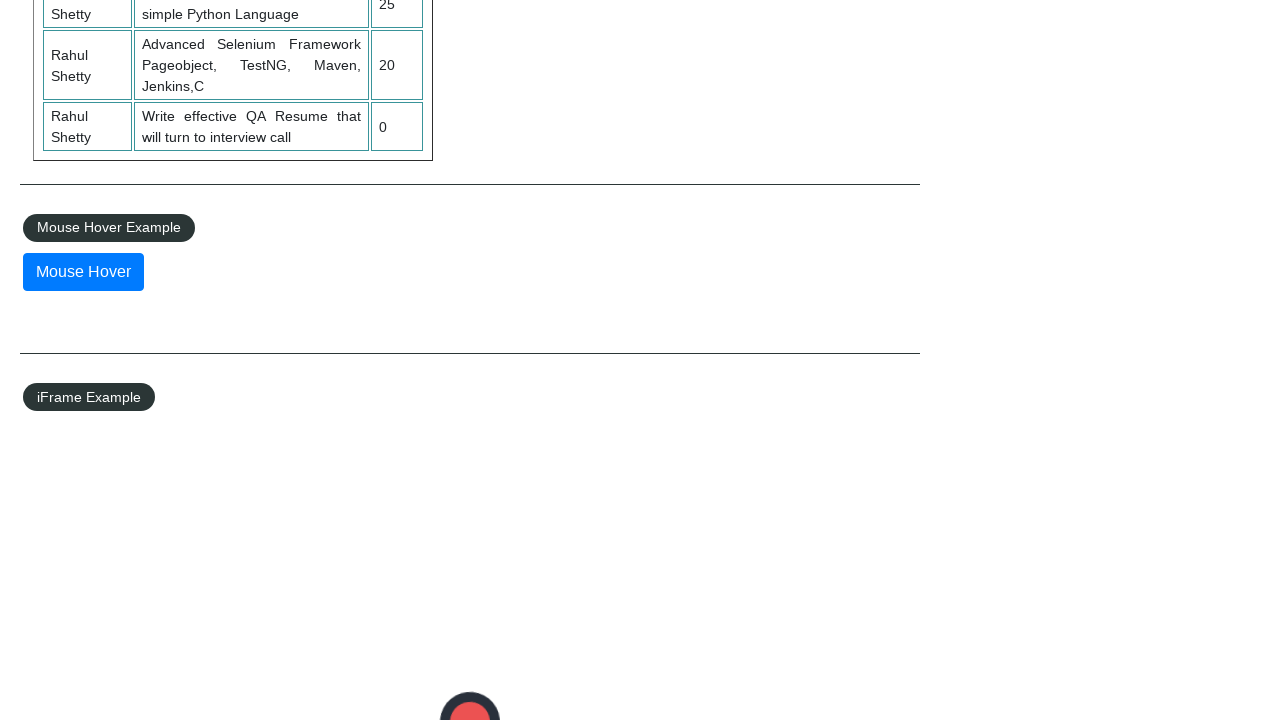

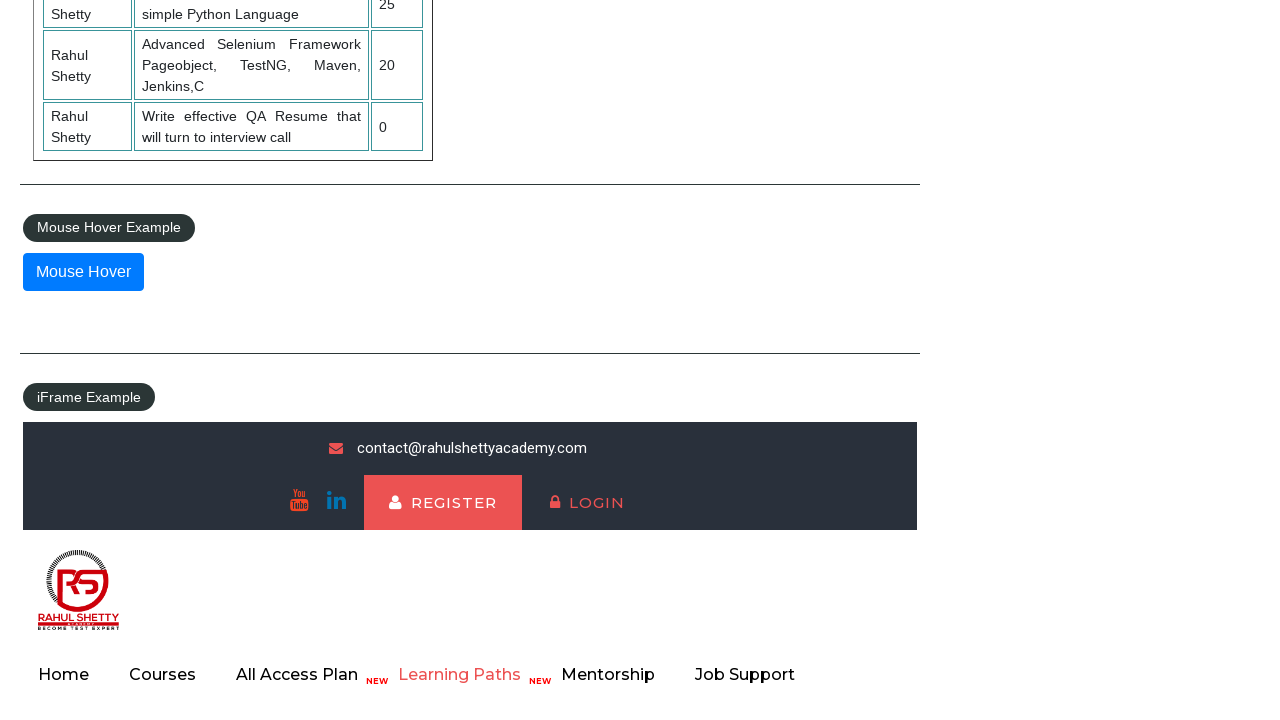